Tests double-click functionality by entering text in a field and double-clicking a button to copy text between fields

Starting URL: https://www.w3schools.com/tags/tryit.asp?filename=tryhtml5_ev_ondblclick3

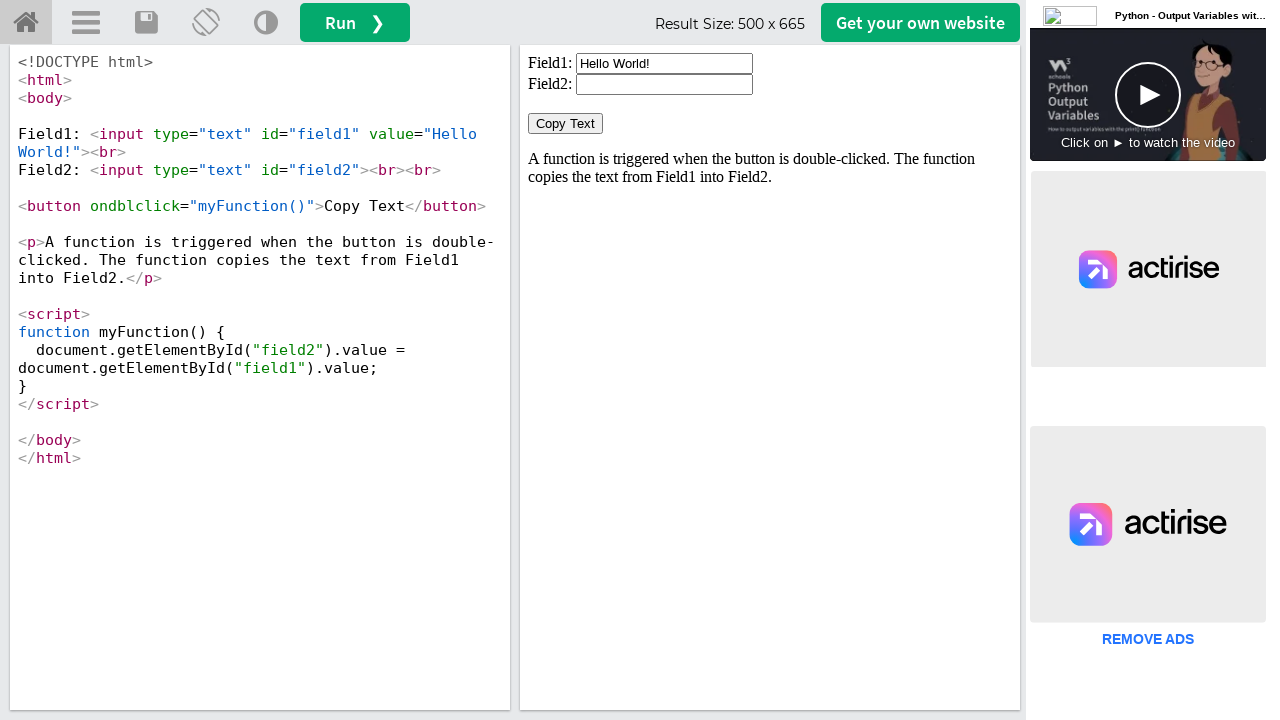

Located iframe with id 'iframeResult'
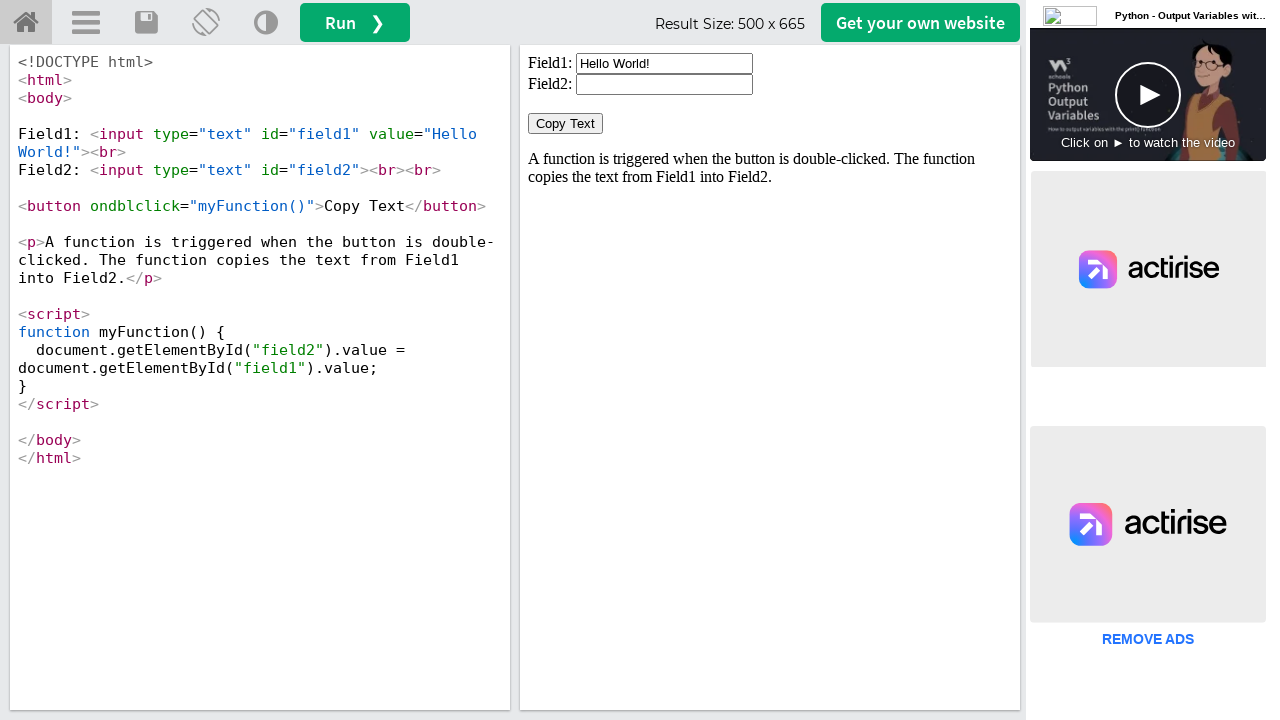

Located first input field with id 'field1'
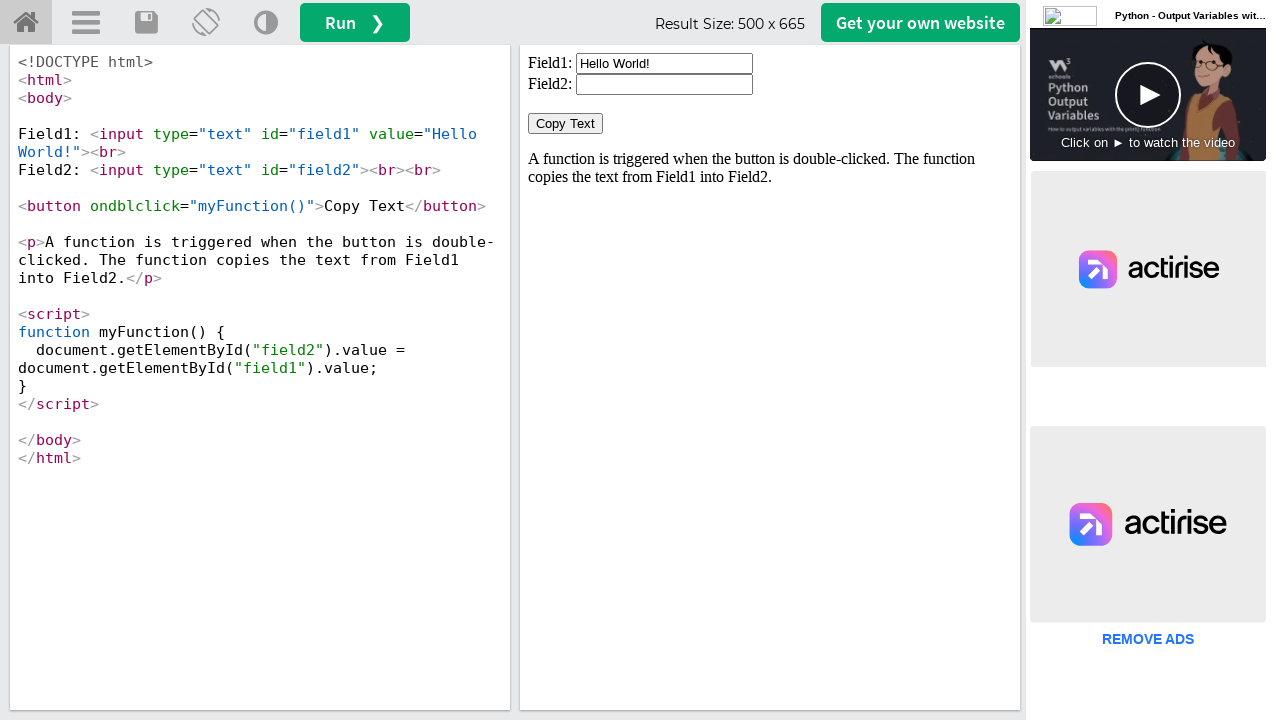

Located second input field with id 'field2'
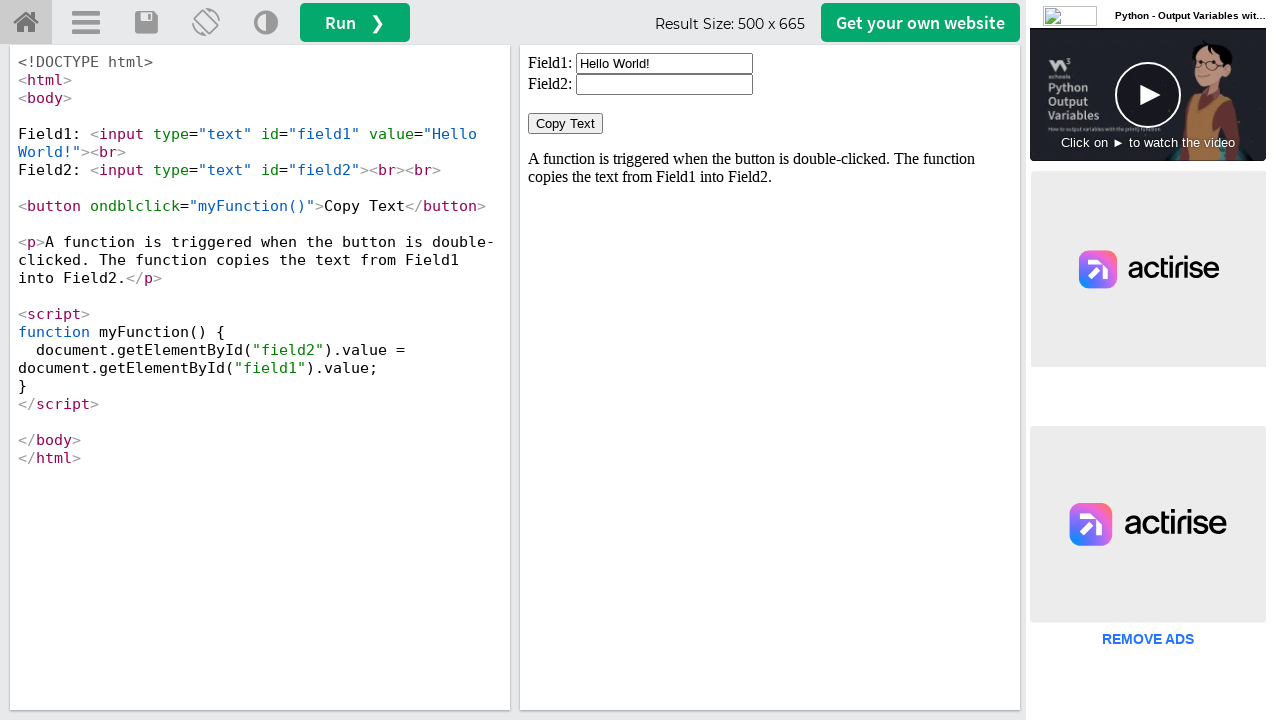

Located 'Copy Text' button
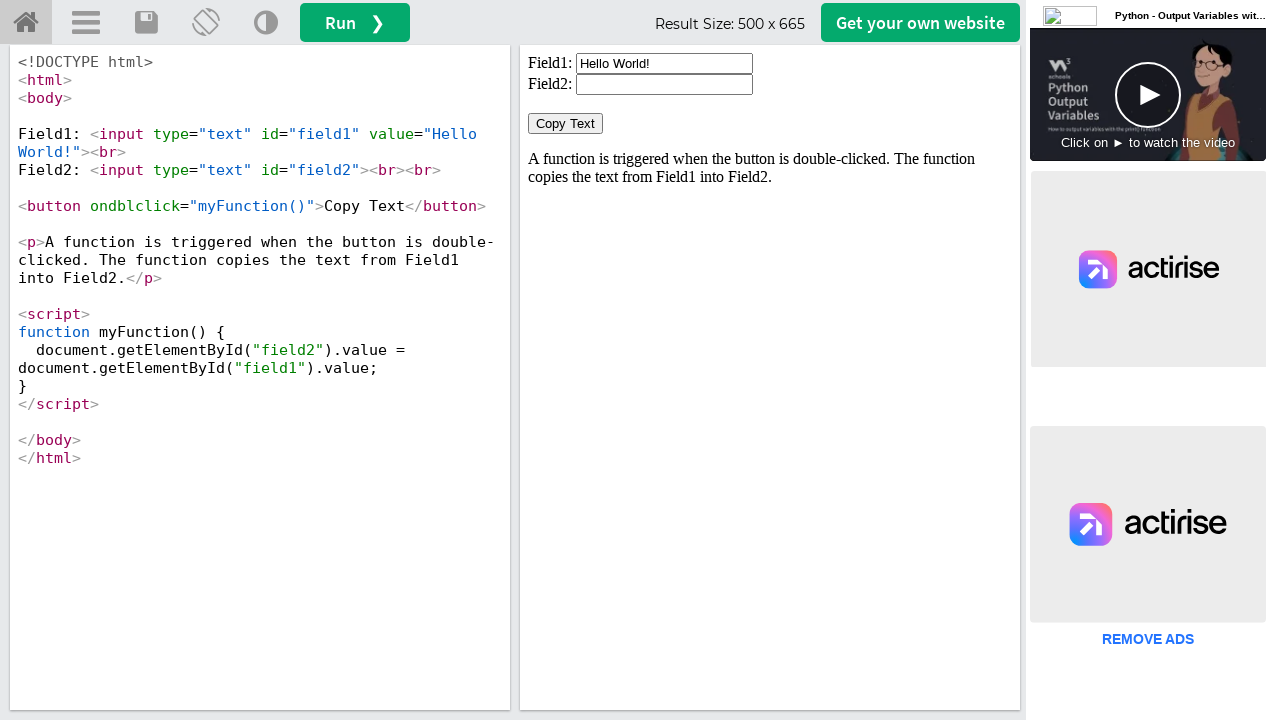

Cleared first input field on iframe#iframeResult >> internal:control=enter-frame >> xpath=//input[@id='field1
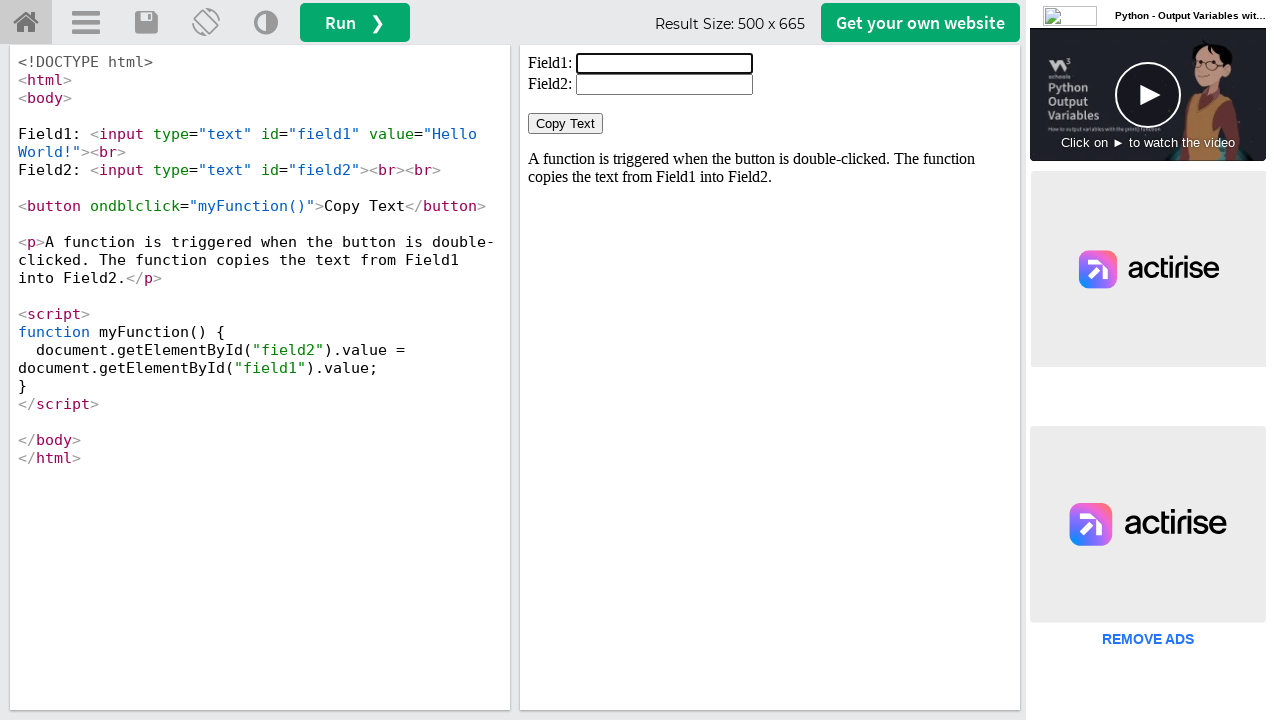

Filled first input field with 'TestUser123' on iframe#iframeResult >> internal:control=enter-frame >> xpath=//input[@id='field1
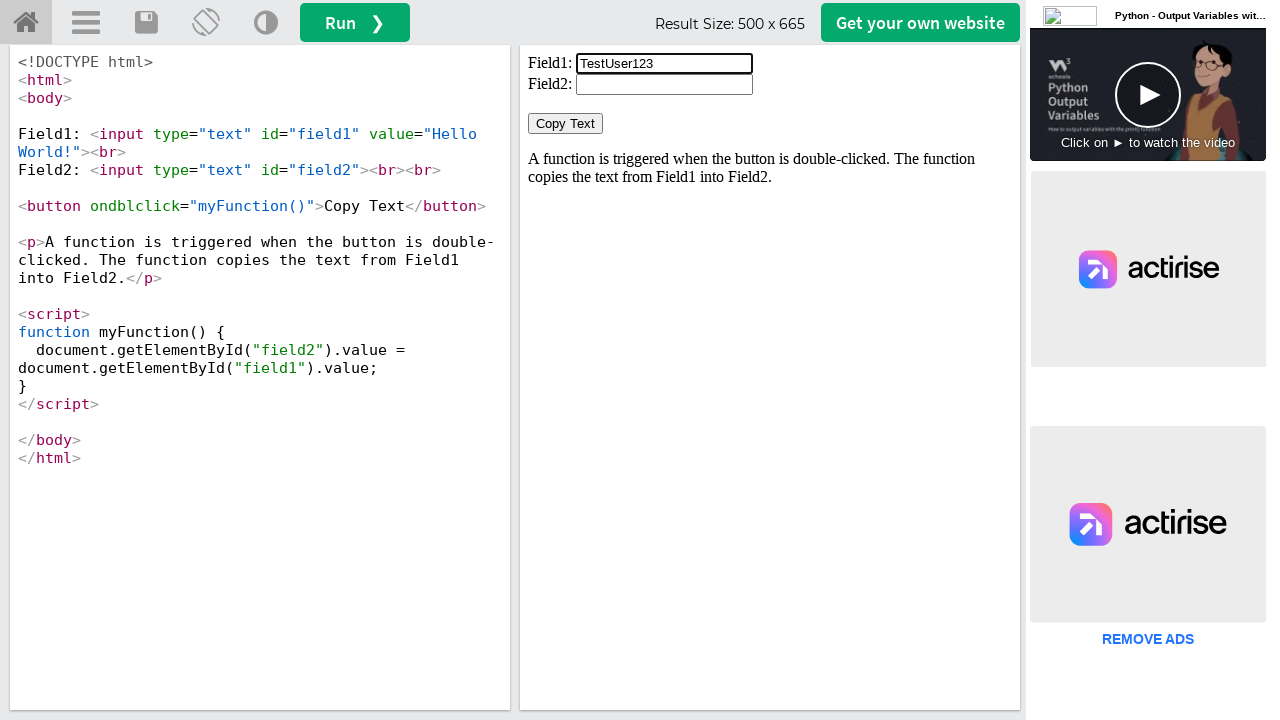

Double-clicked 'Copy Text' button to copy text between fields at (566, 124) on iframe#iframeResult >> internal:control=enter-frame >> xpath=//button[text()='Co
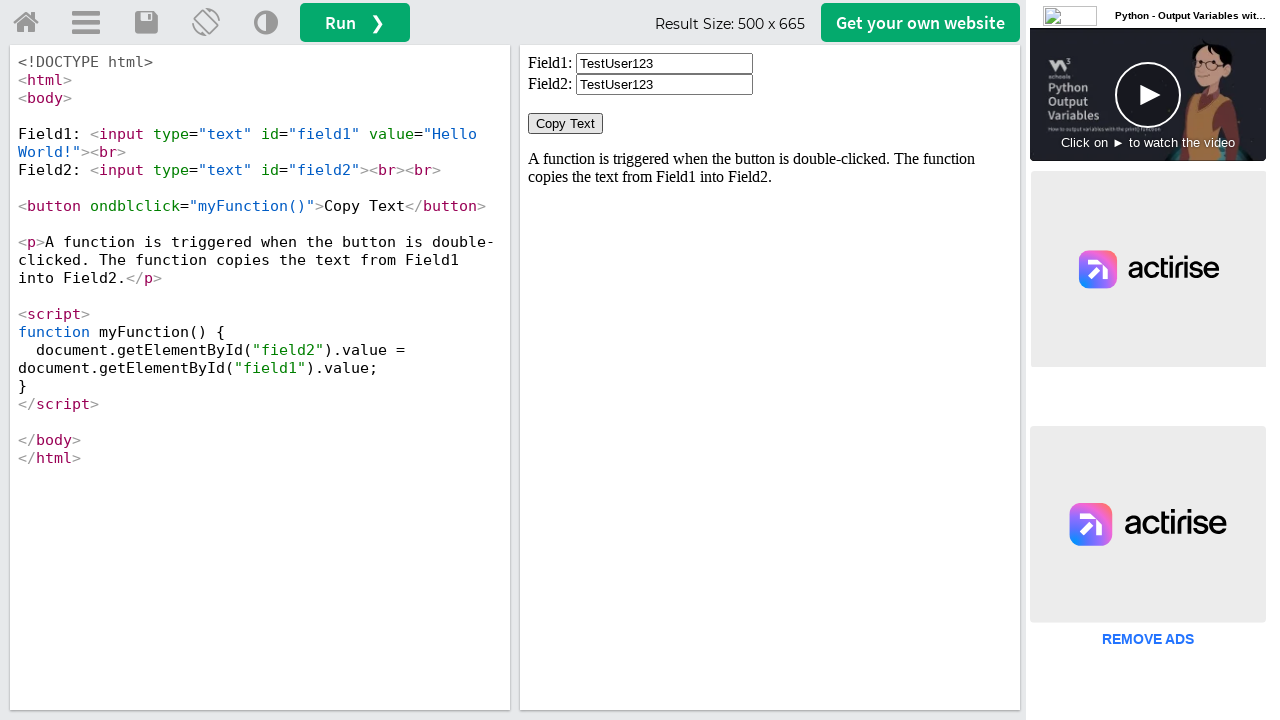

Retrieved value from first input field
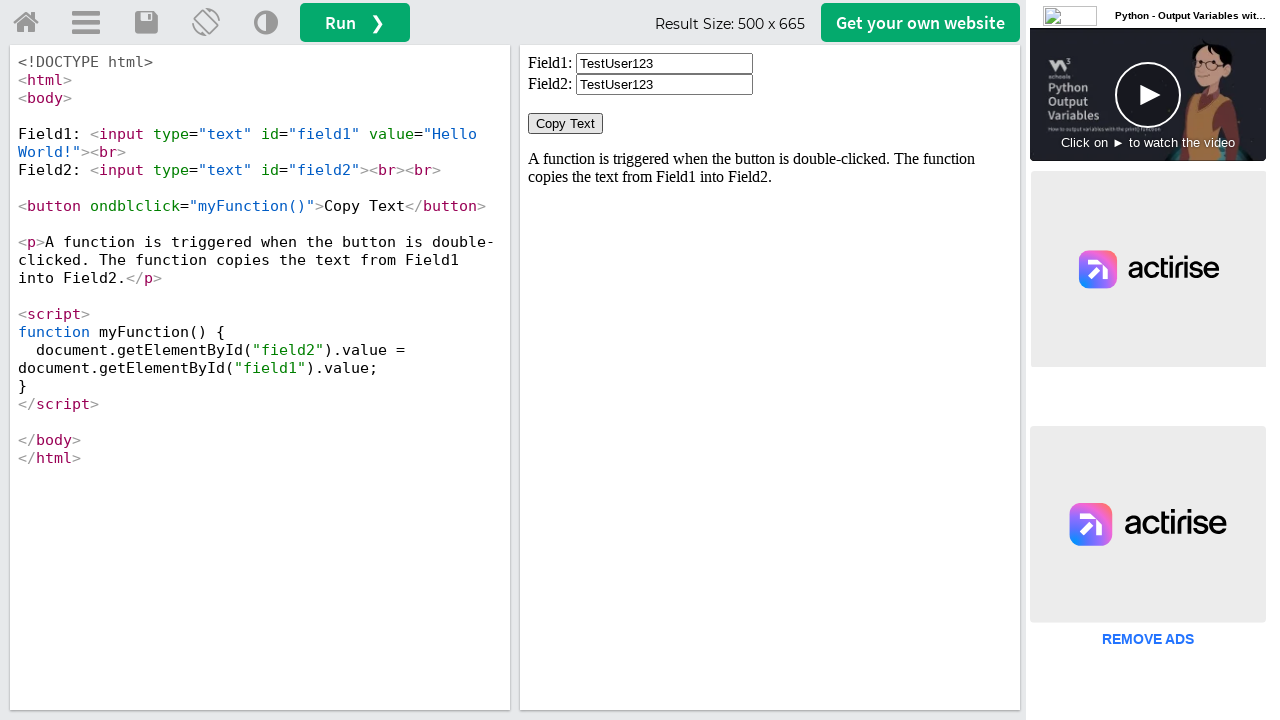

Retrieved value from second input field
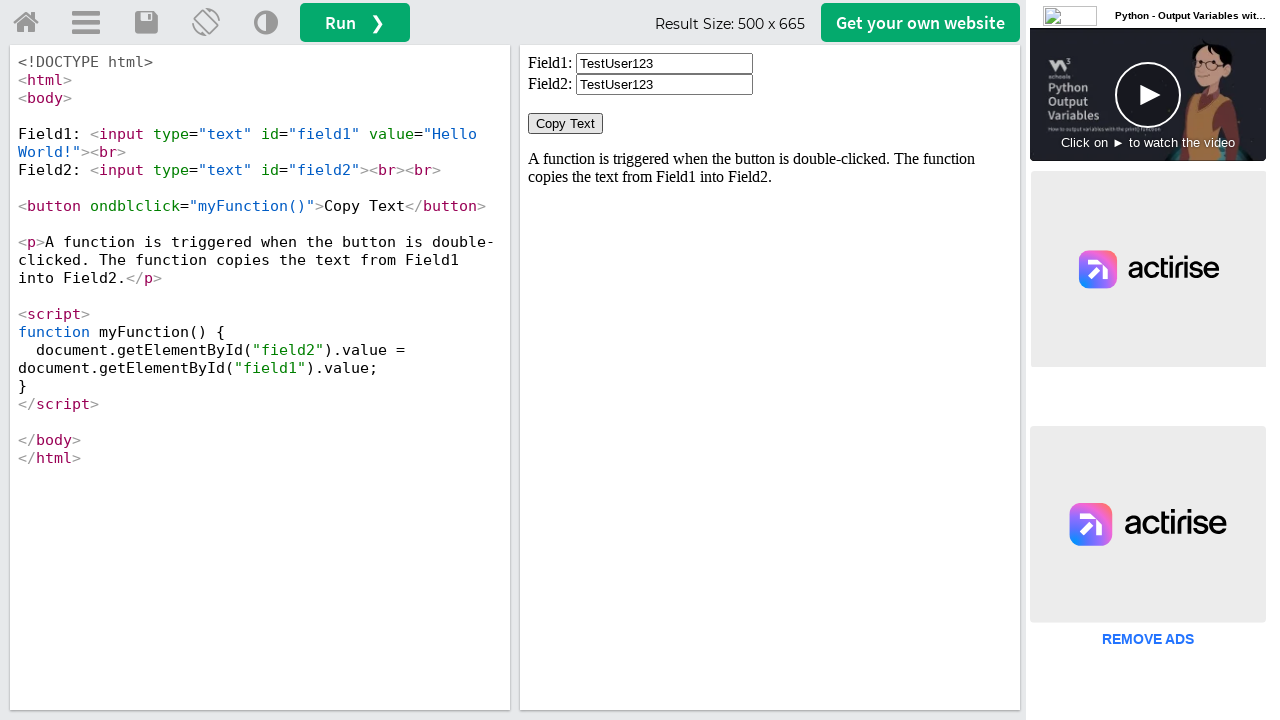

Verified that text was copied correctly: both fields contain 'TestUser123'
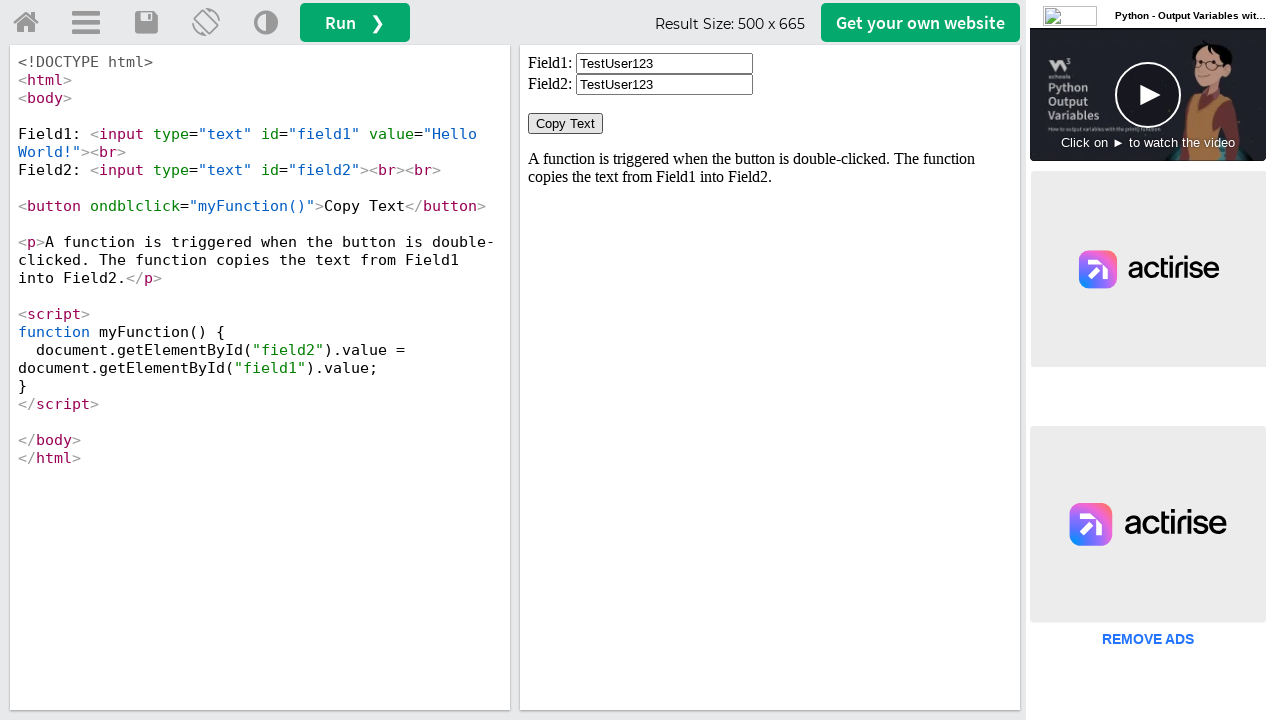

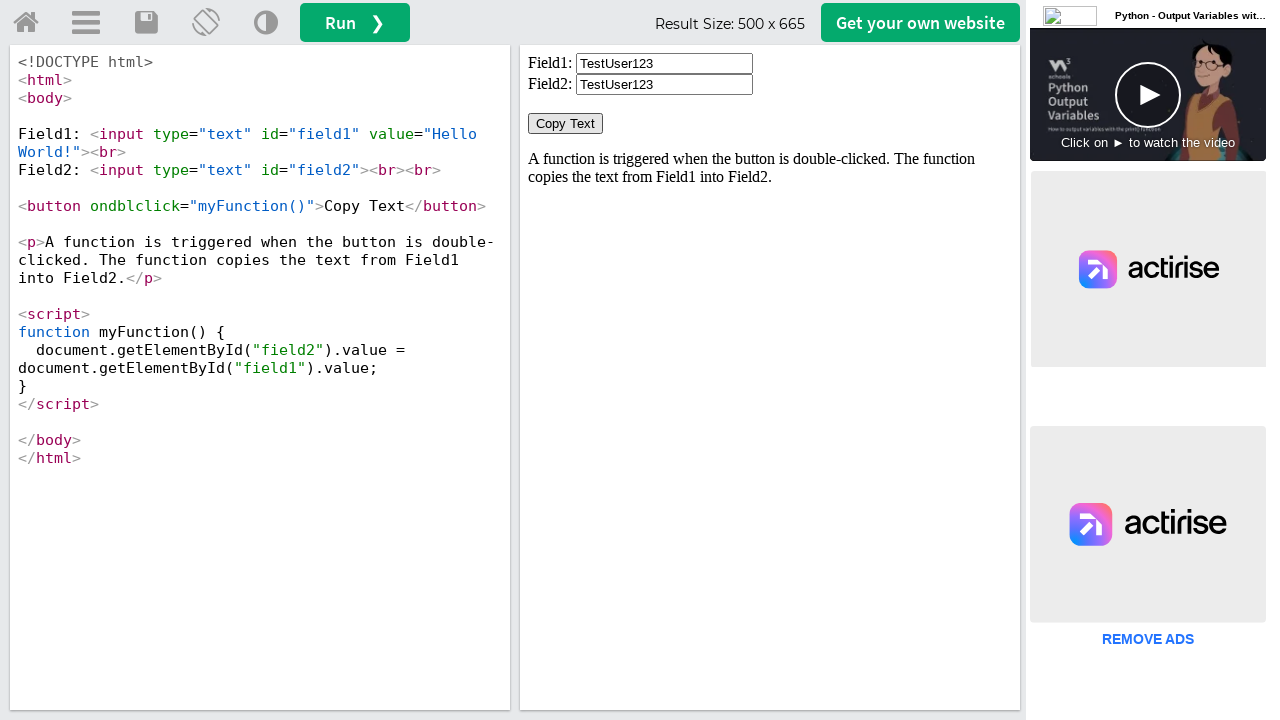